Tests dynamic controls functionality by verifying a textbox is initially disabled, clicking the Enable button, waiting for it to become enabled, and verifying the success message appears.

Starting URL: https://the-internet.herokuapp.com/dynamic_controls

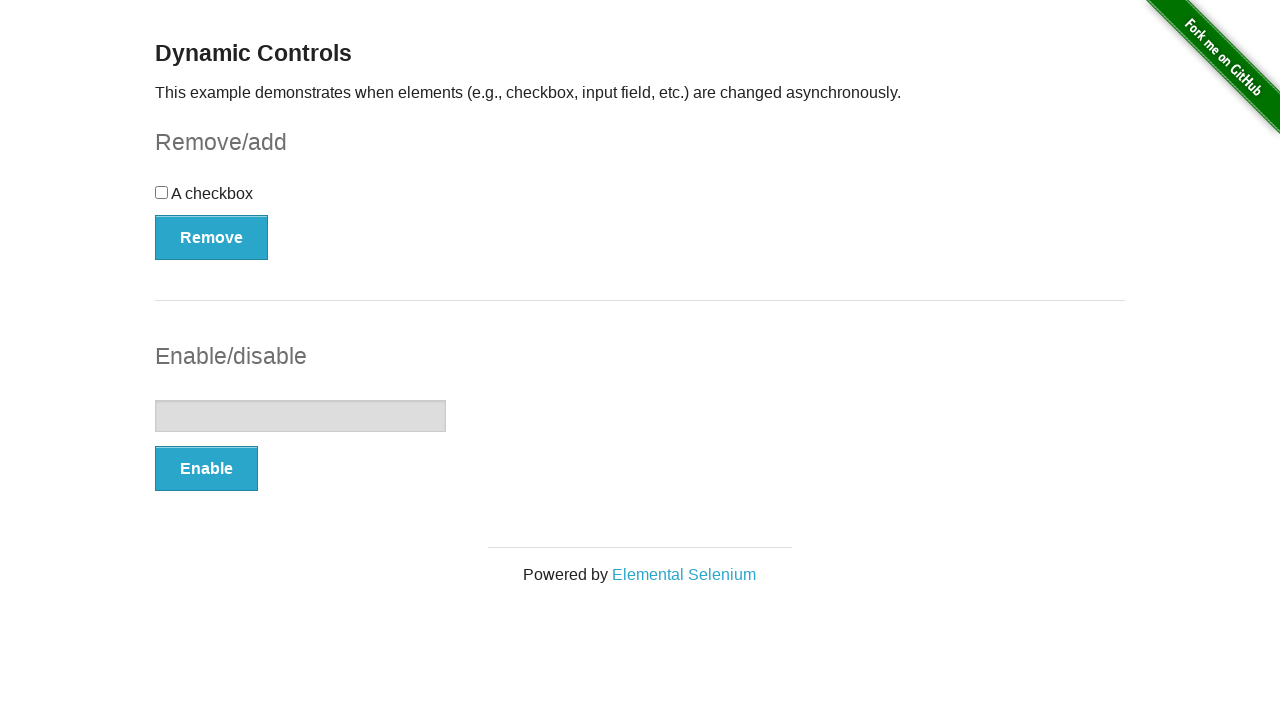

Verified textbox is initially disabled
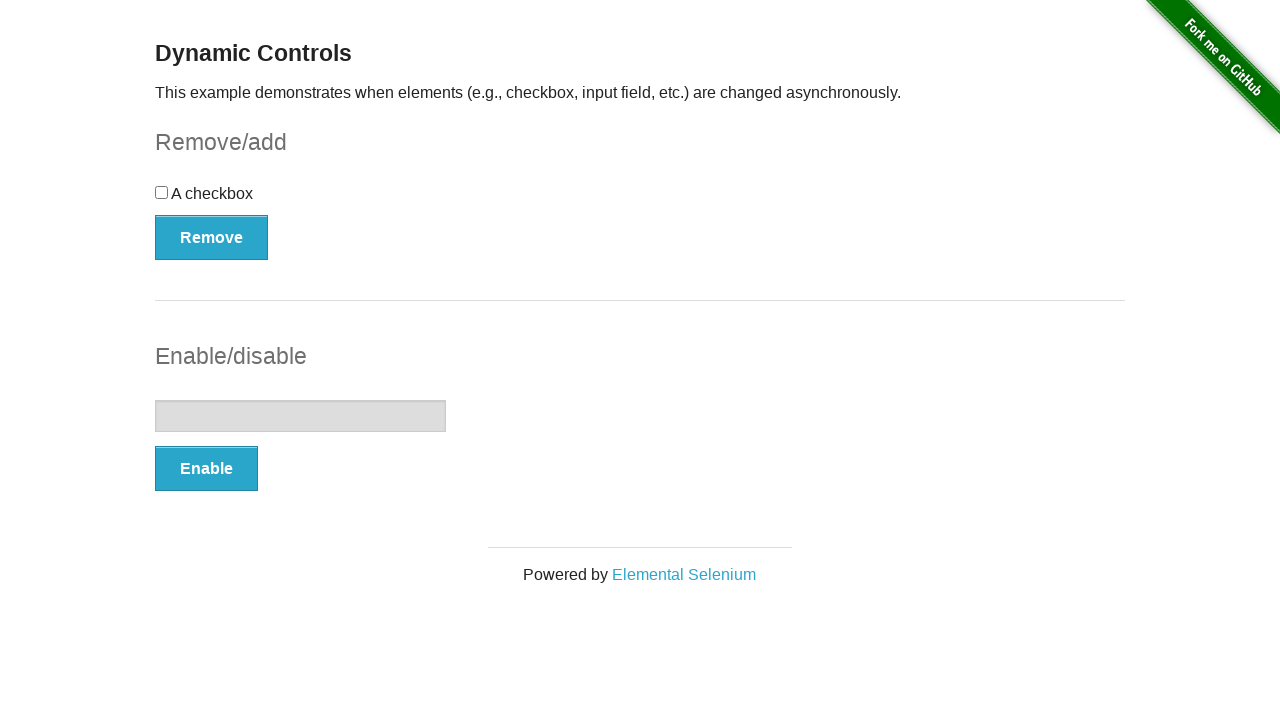

Clicked the Enable button at (206, 469) on xpath=//*[text()='Enable']
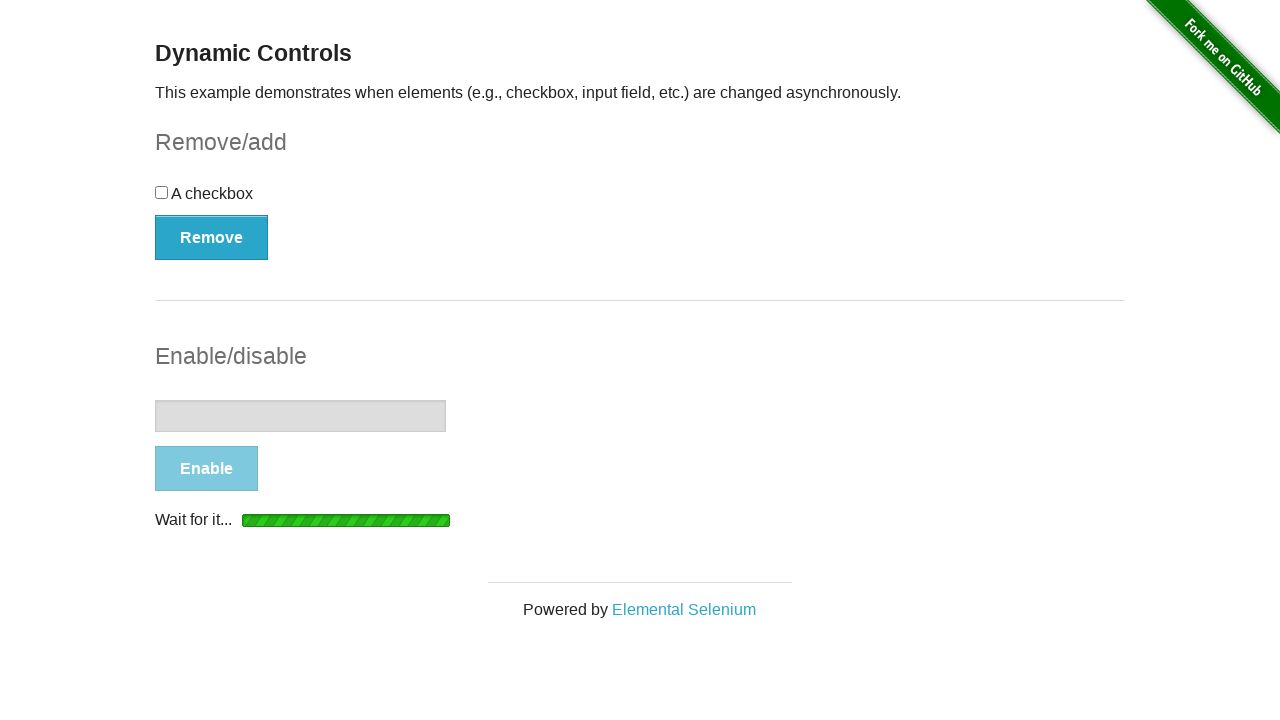

Textbox became enabled
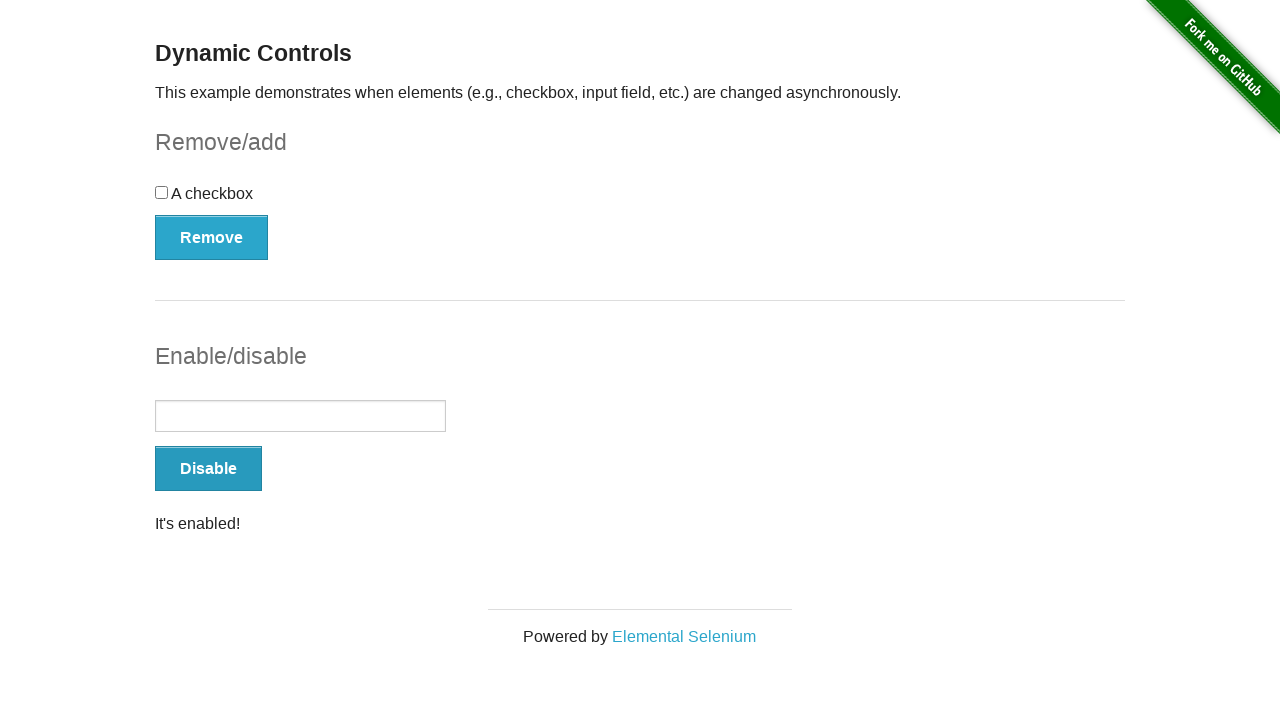

Verified success message is visible
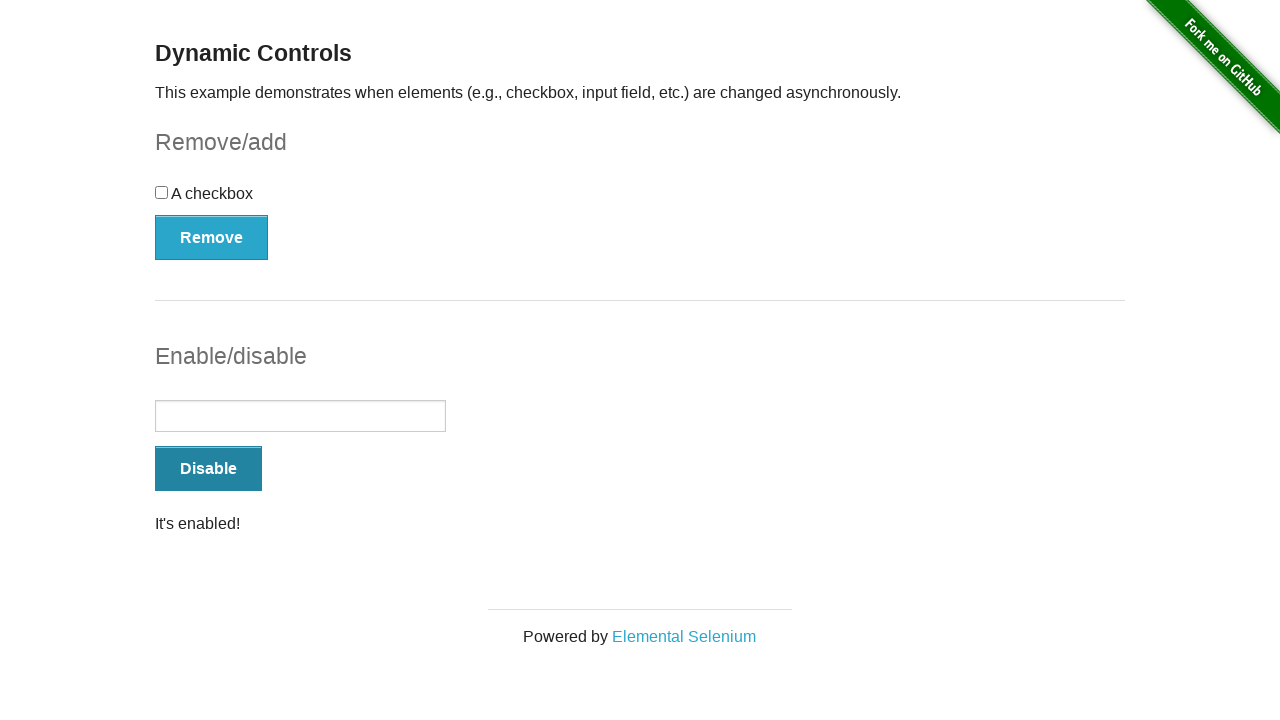

Verified success message contains 'It's enabled!'
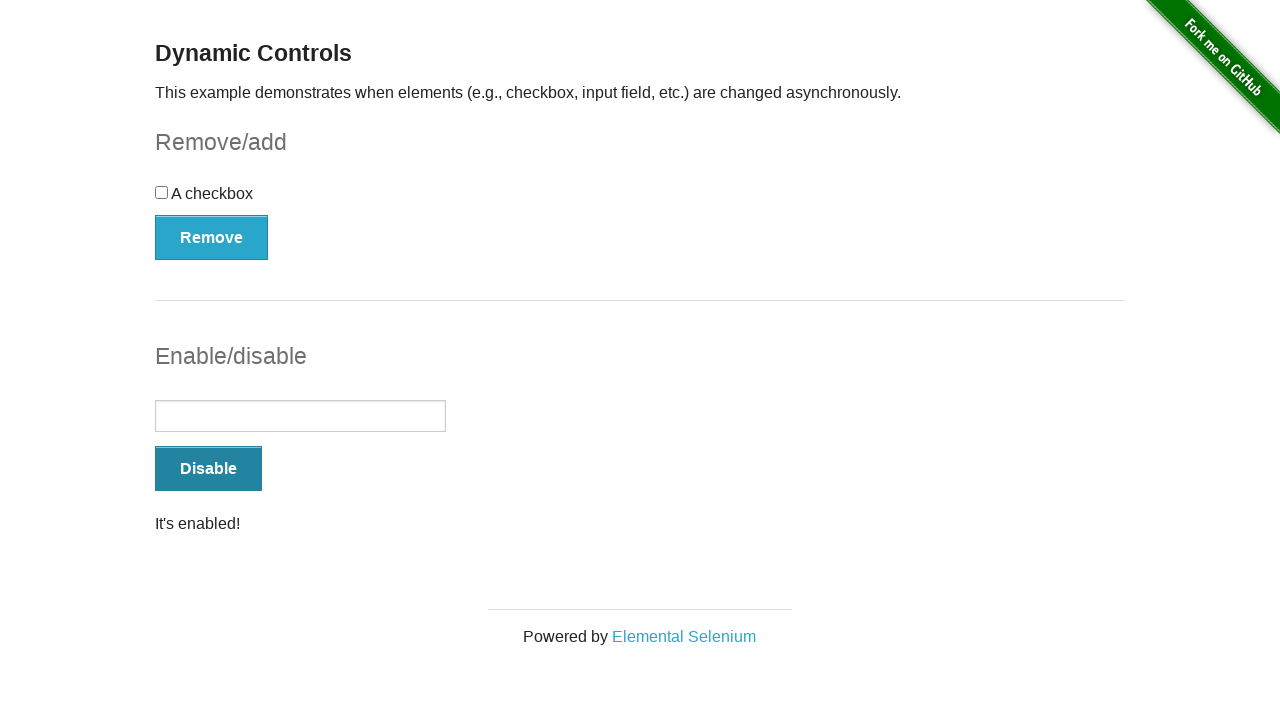

Verified textbox is now enabled
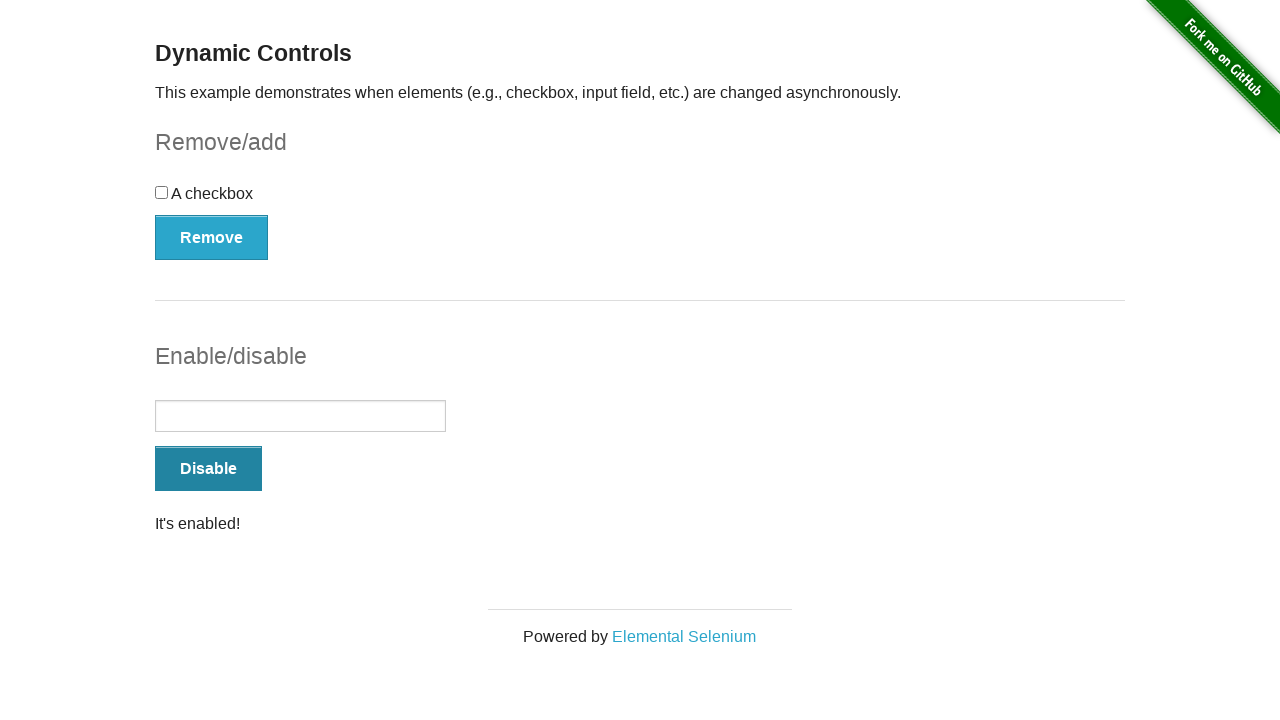

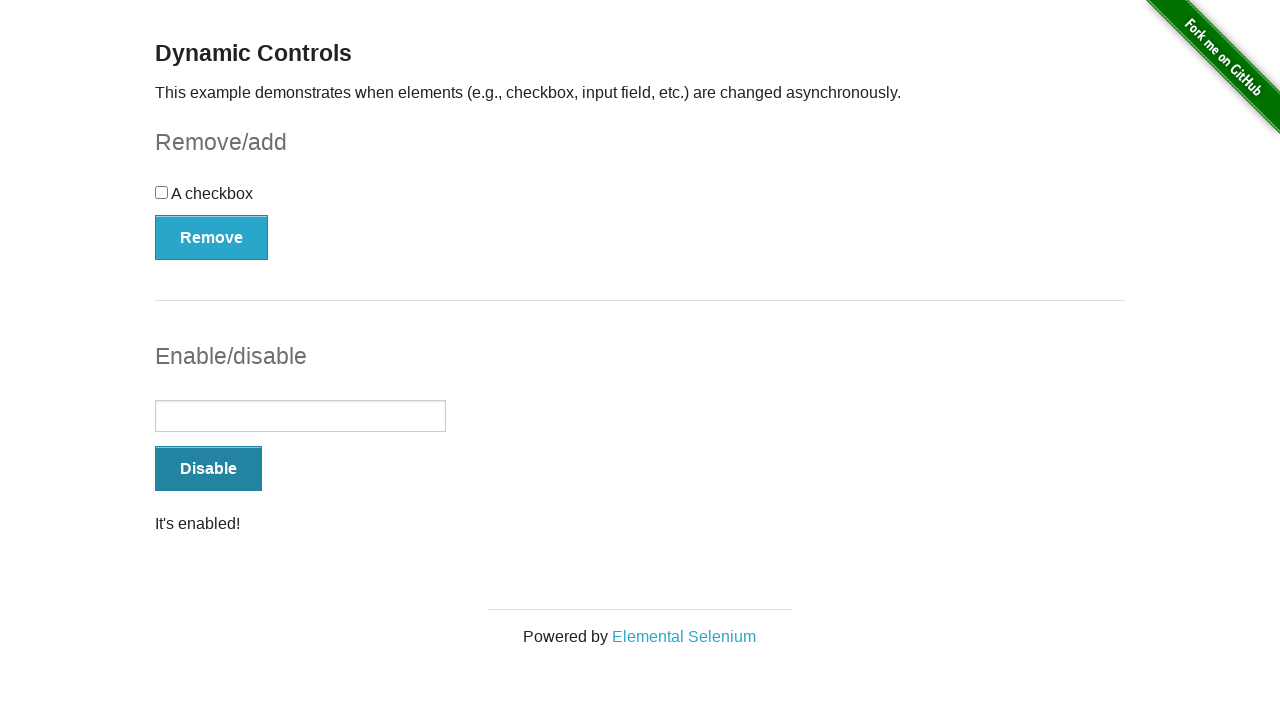